Tests browser tab management by clicking buttons to open new tabs, switching between tabs, and verifying page content across multiple tabs.

Starting URL: https://training-support.net/webelements/tabs

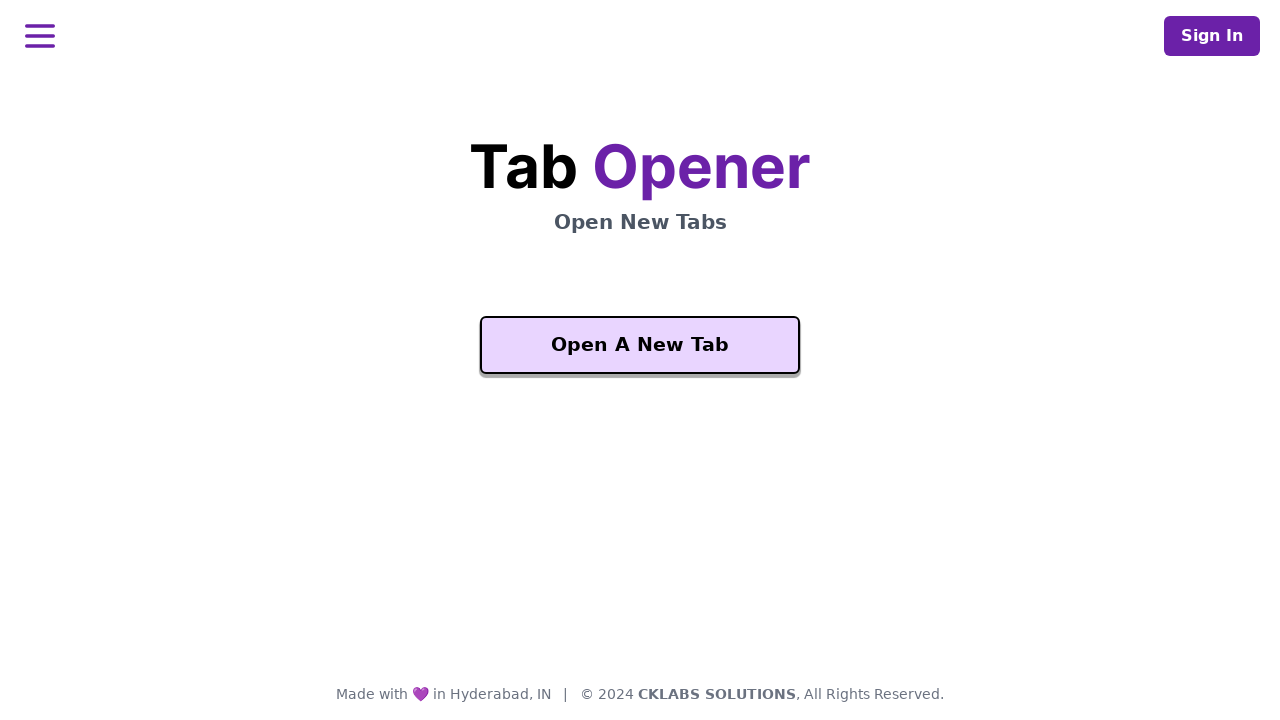

Clicked 'Open A New Tab' button on initial page at (640, 345) on xpath=//button[text()='Open A New Tab']
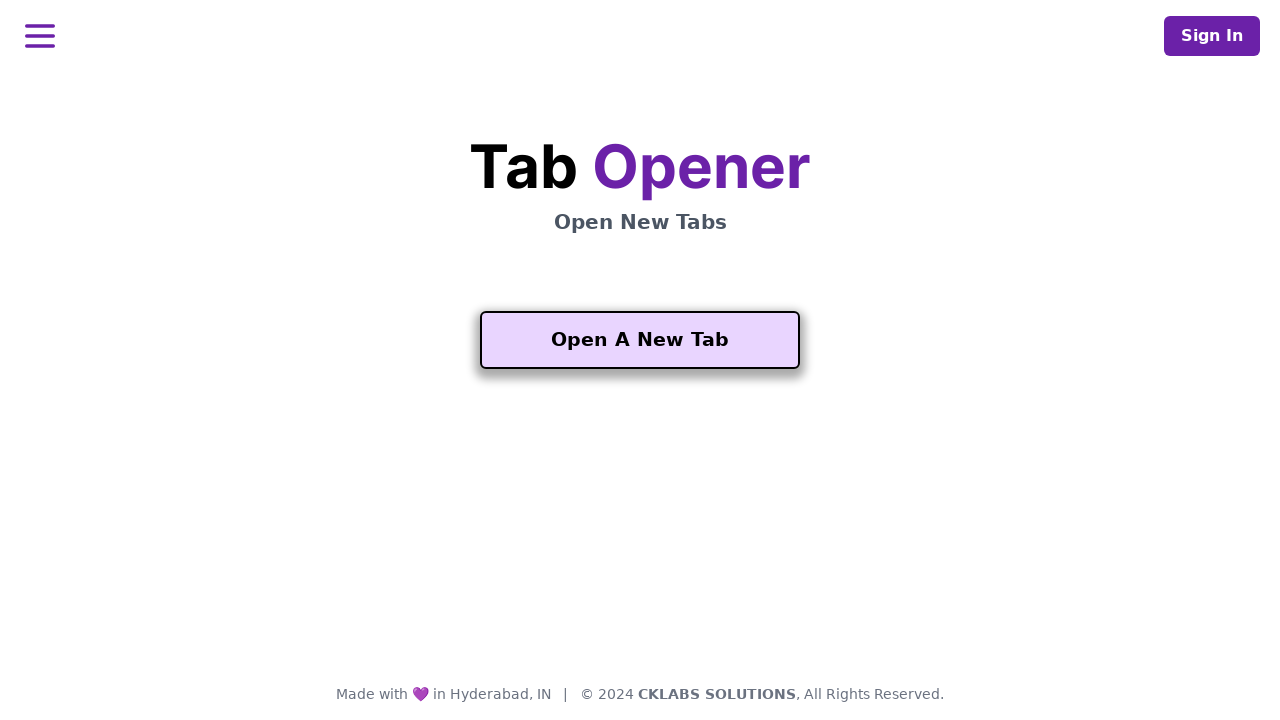

New tab opened and page object retrieved
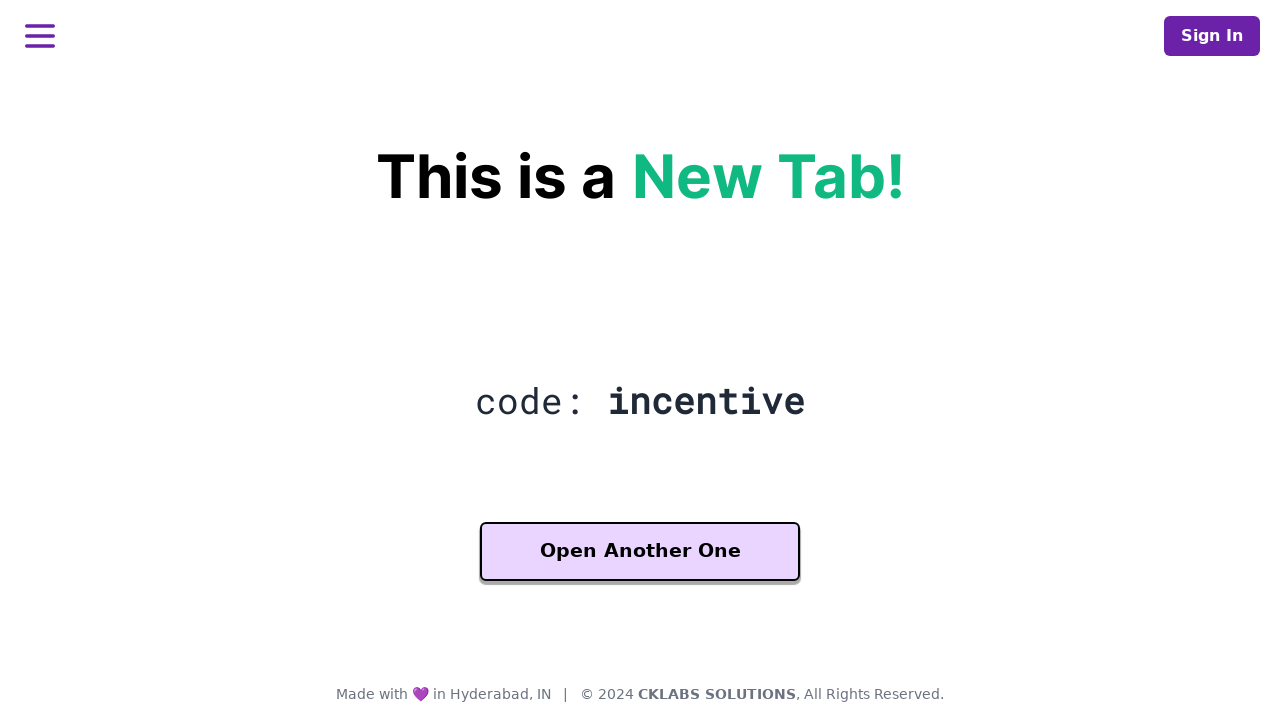

Waited for 'Another One' button to appear on new tab
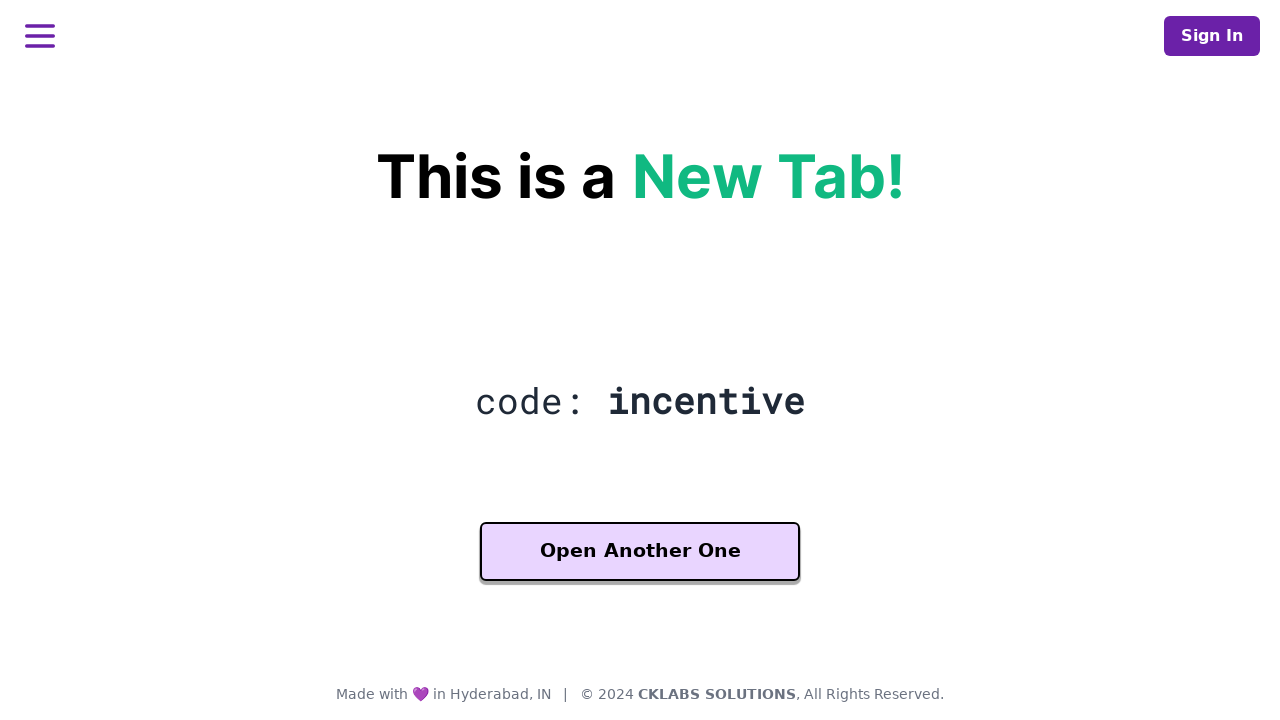

Verified heading element (h2.mt-5) is present on new tab
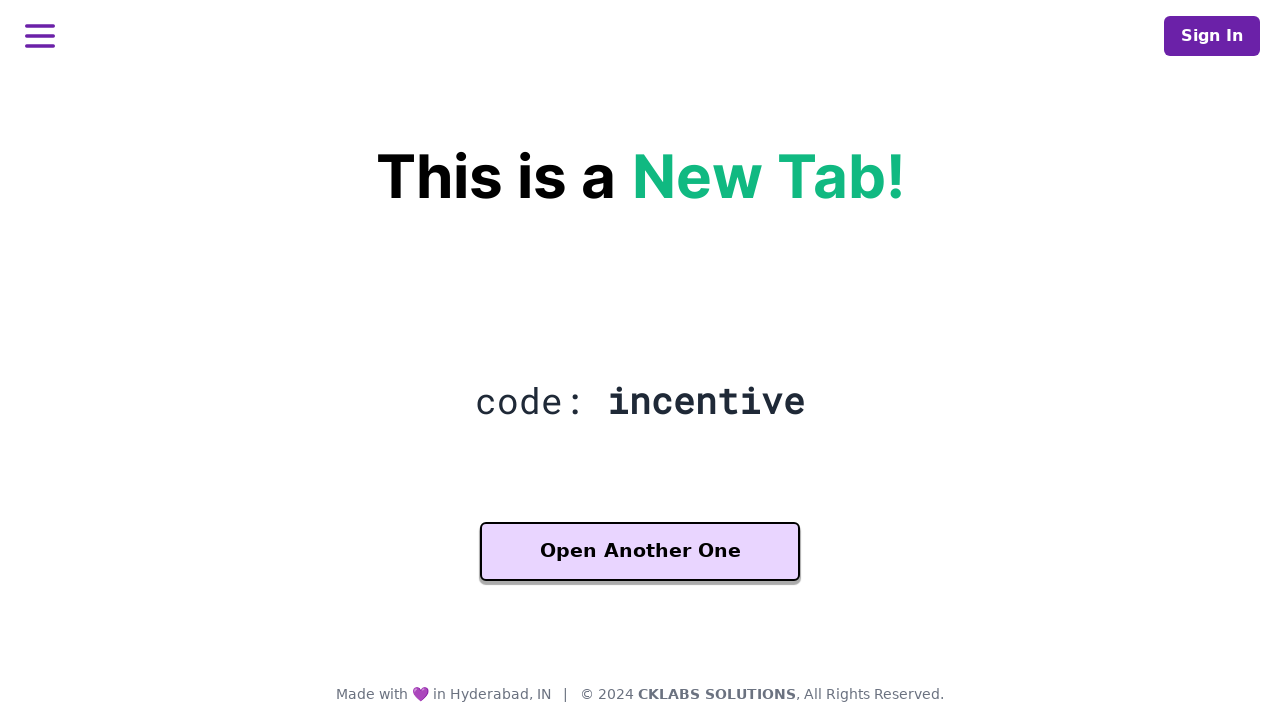

Clicked 'Another One' button to open a third tab at (640, 552) on xpath=//button[contains(text(), 'Another One')]
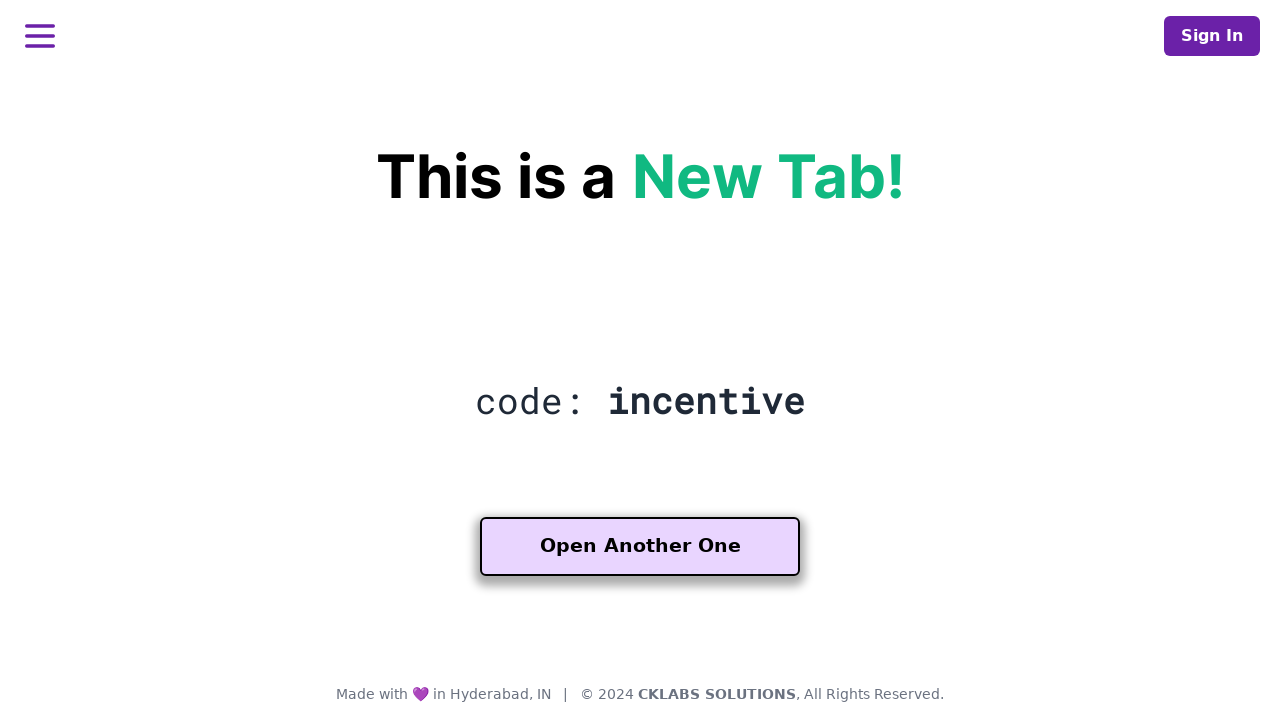

Third tab opened and page object retrieved
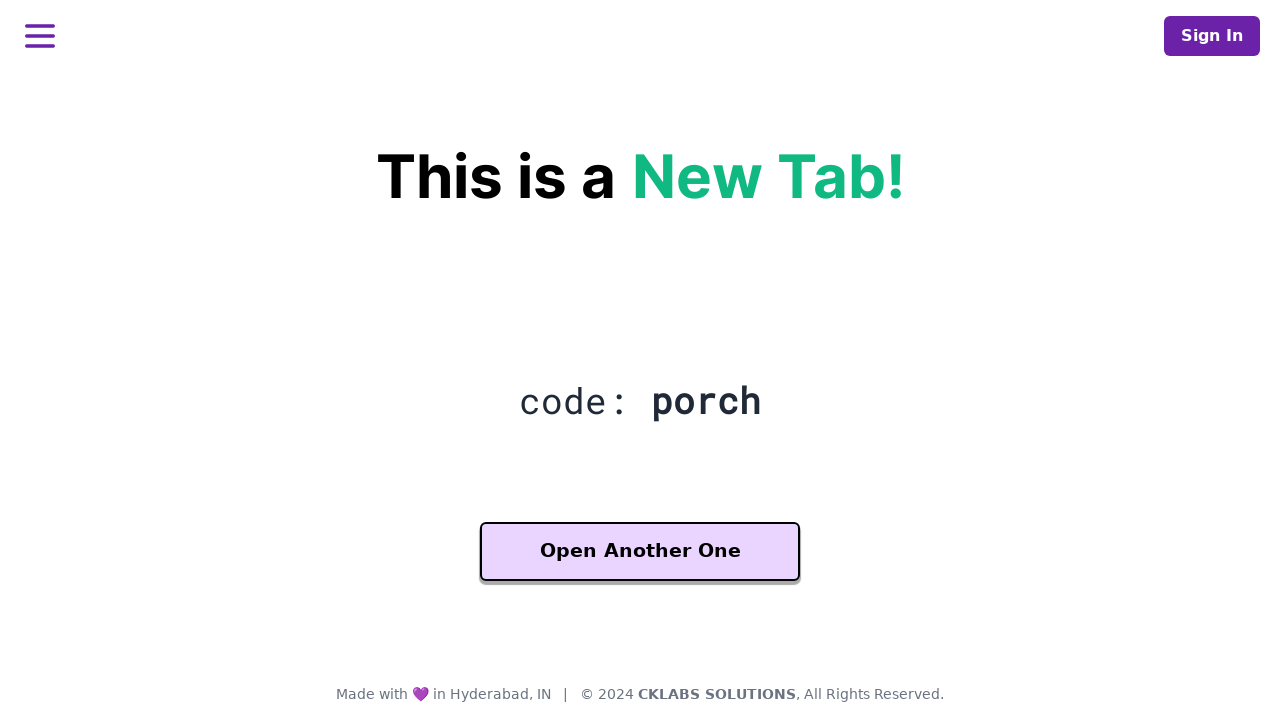

Third tab page load state completed
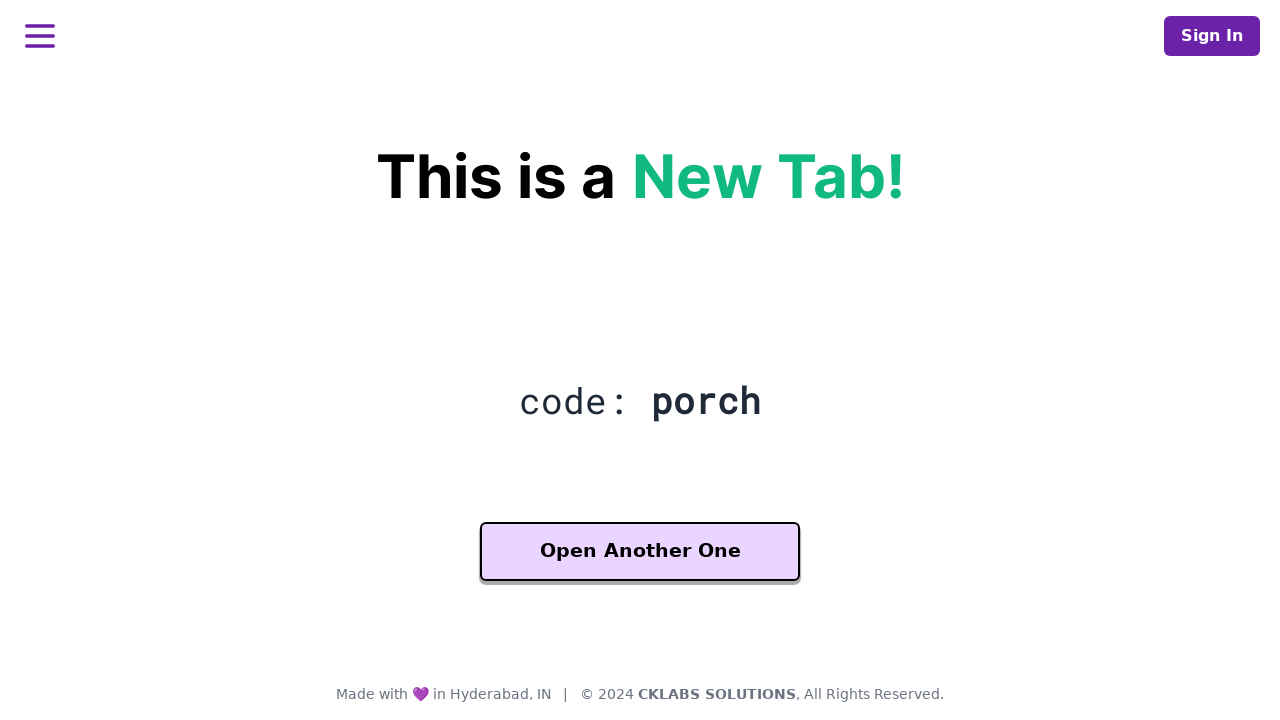

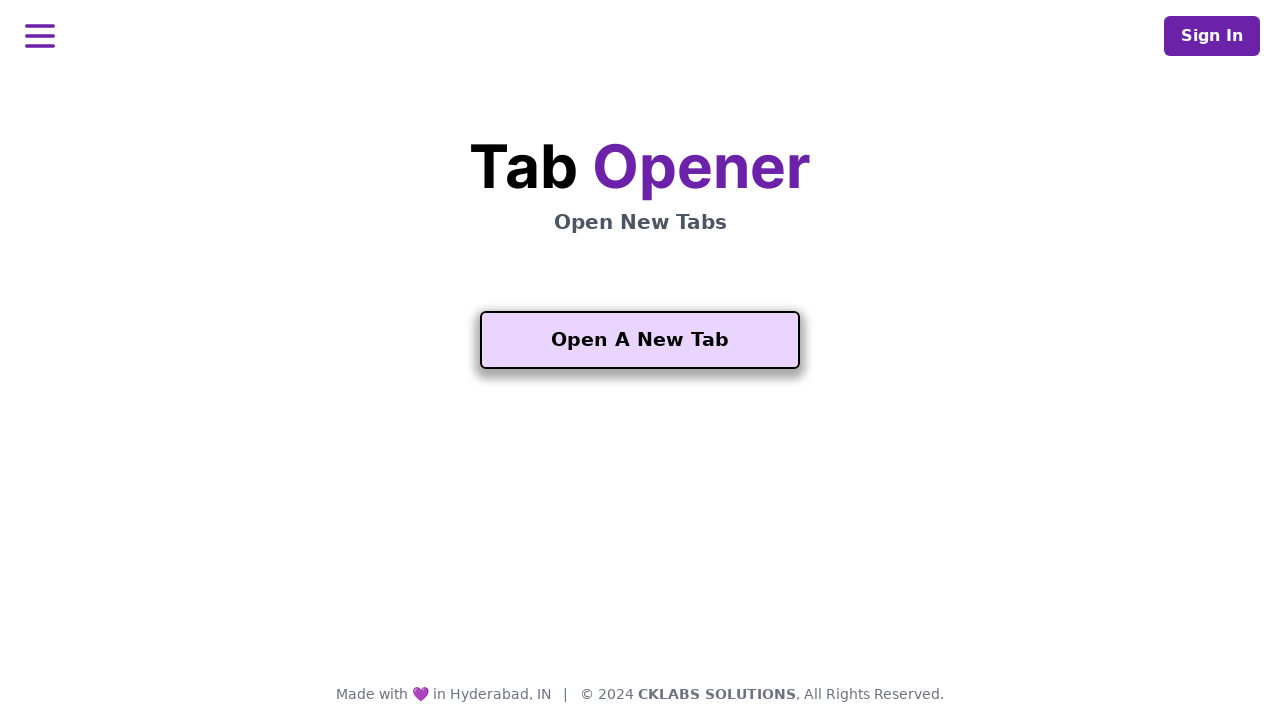